Navigates to the Electronics category on OLX Ukraine by clicking category links

Starting URL: https://www.olx.ua/uk/

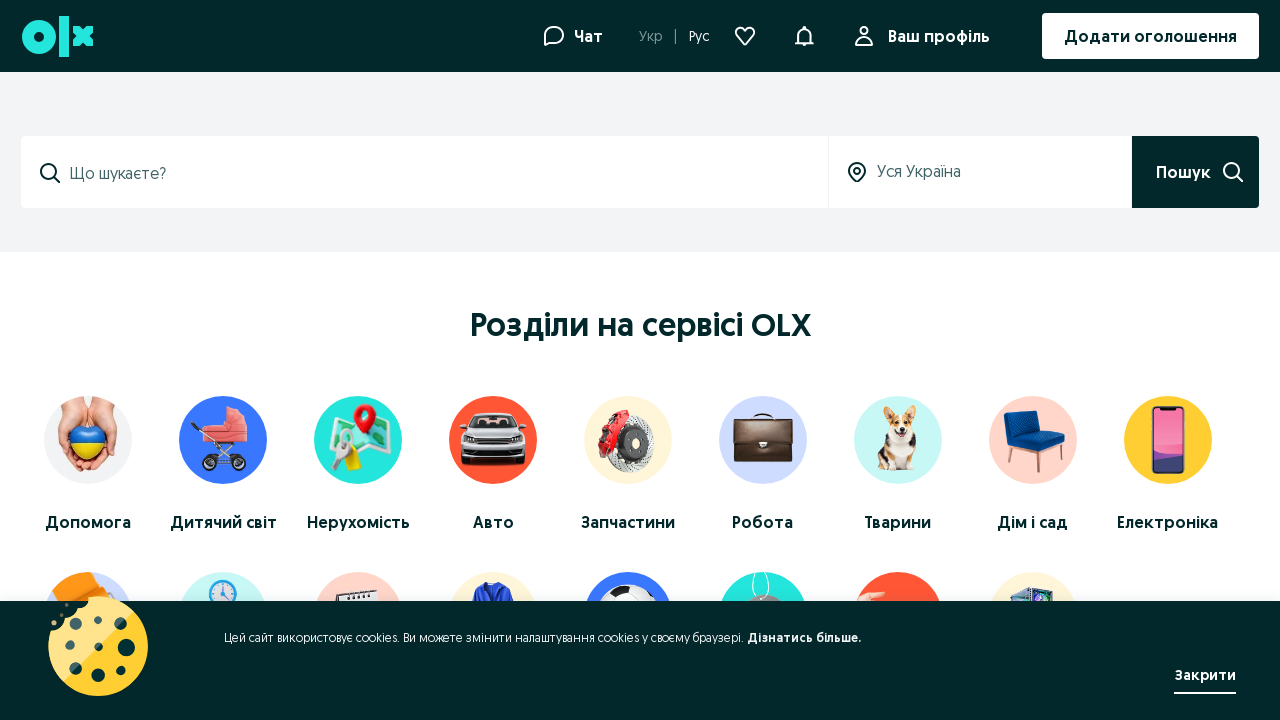

Waited for category container to load
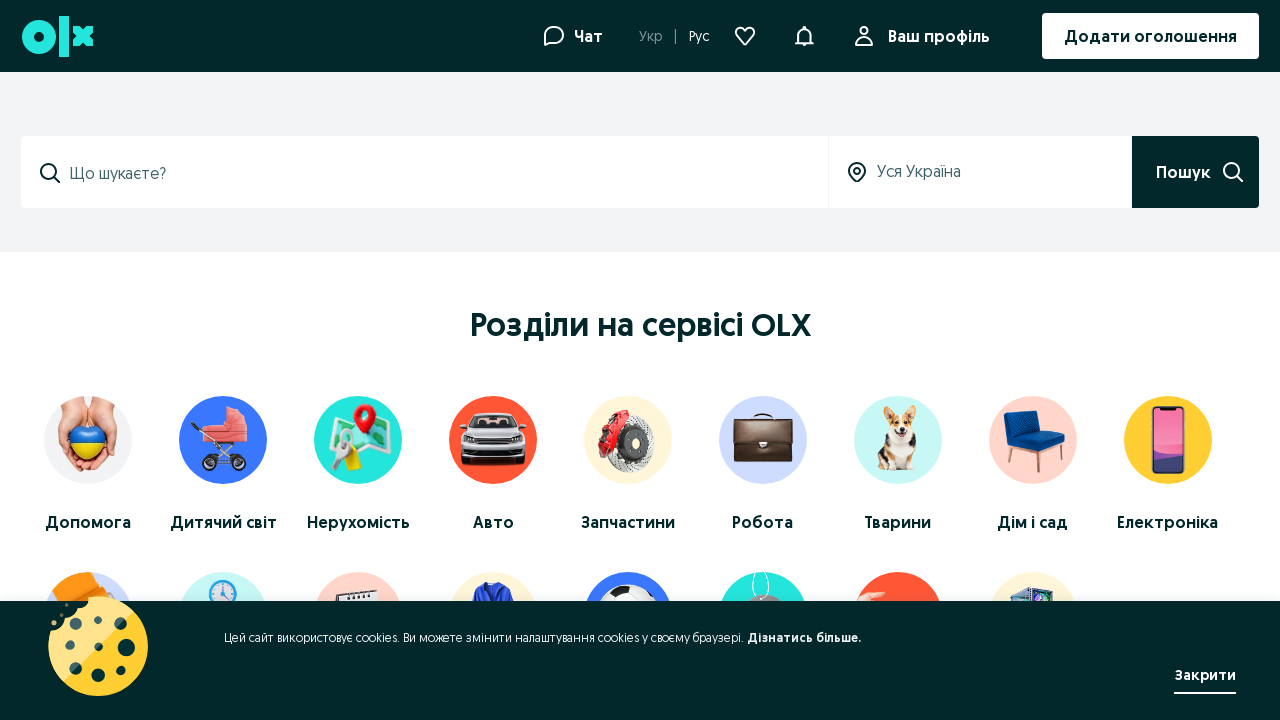

Clicked on Electronics category link at (1168, 464) on xpath=//a[@data-testid='cat-37']
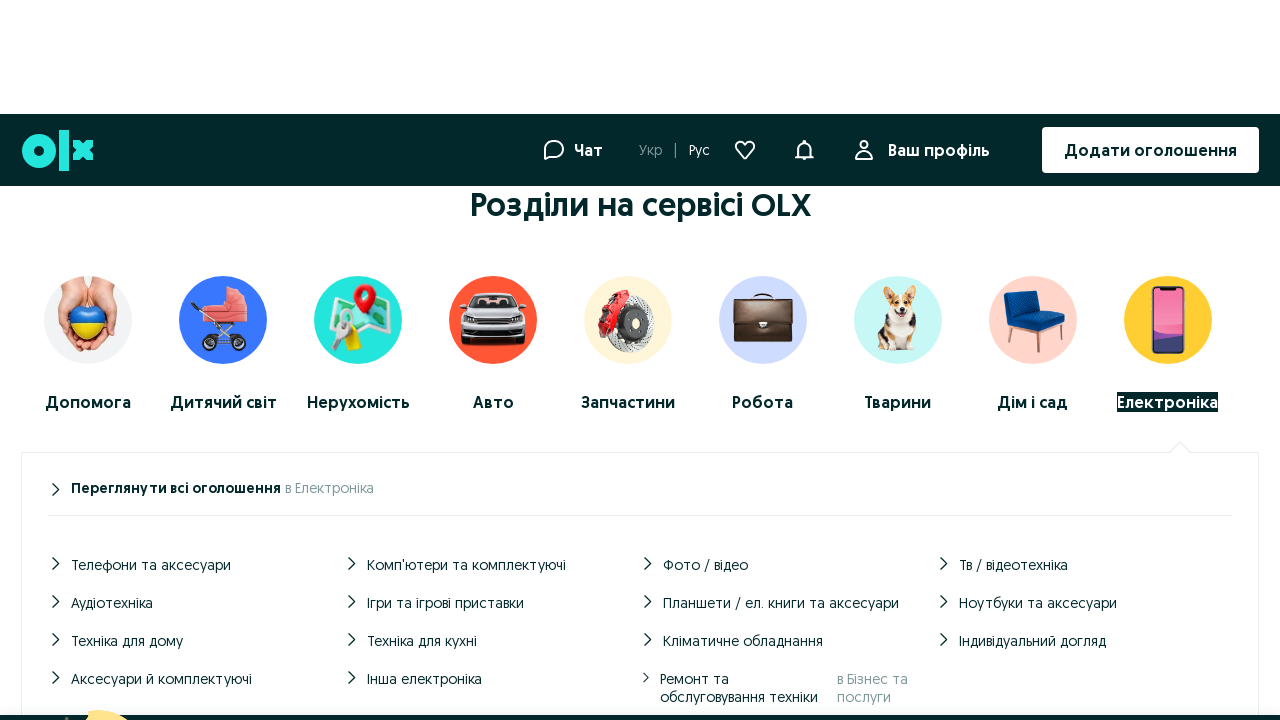

Clicked on Electronics root subcategory link at (640, 223) on xpath=//a[@data-testid='sub-cat-37-root-link']
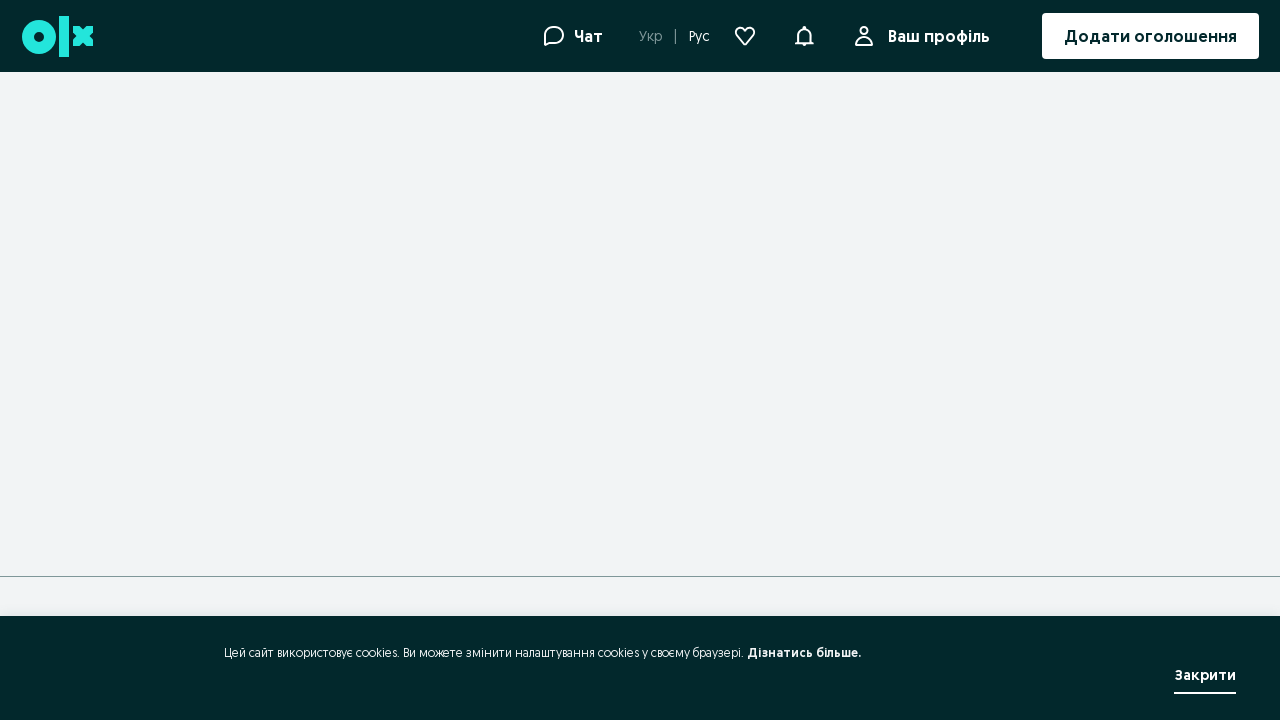

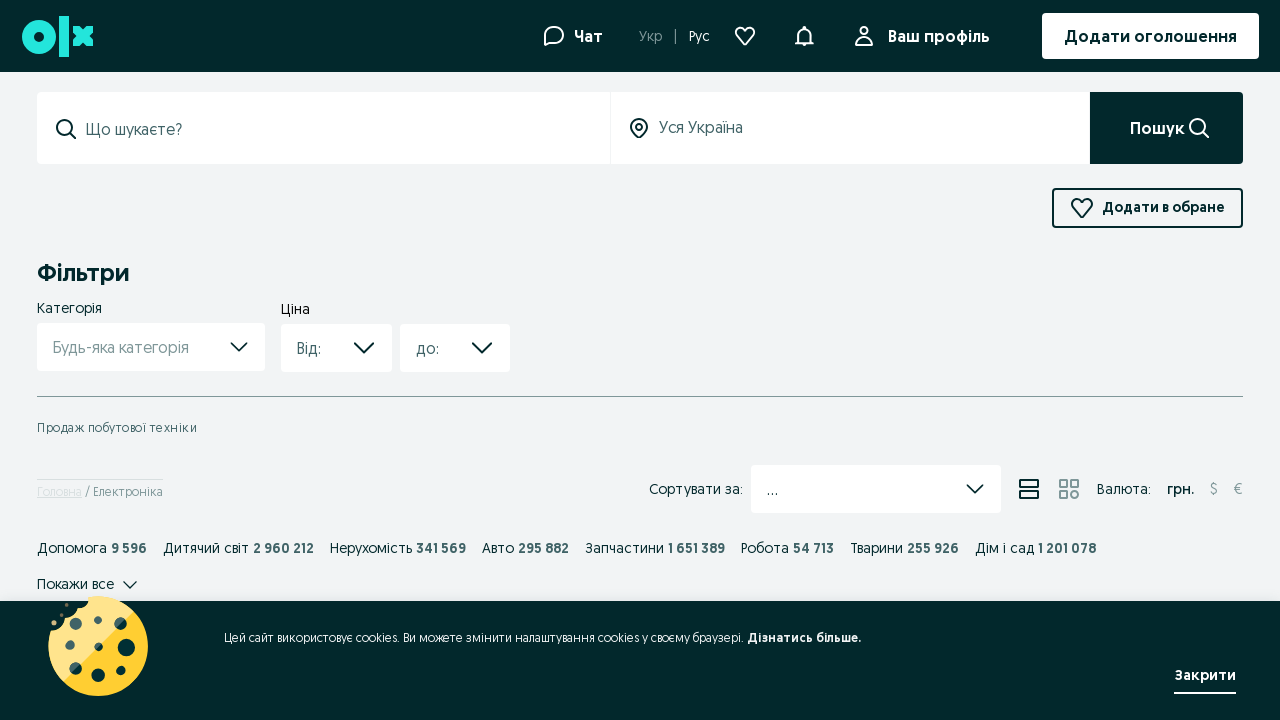